Tests handling of a JavaScript confirmation popup by clicking a button that triggers the popup and then accepting it.

Starting URL: https://omayo.blogspot.com/

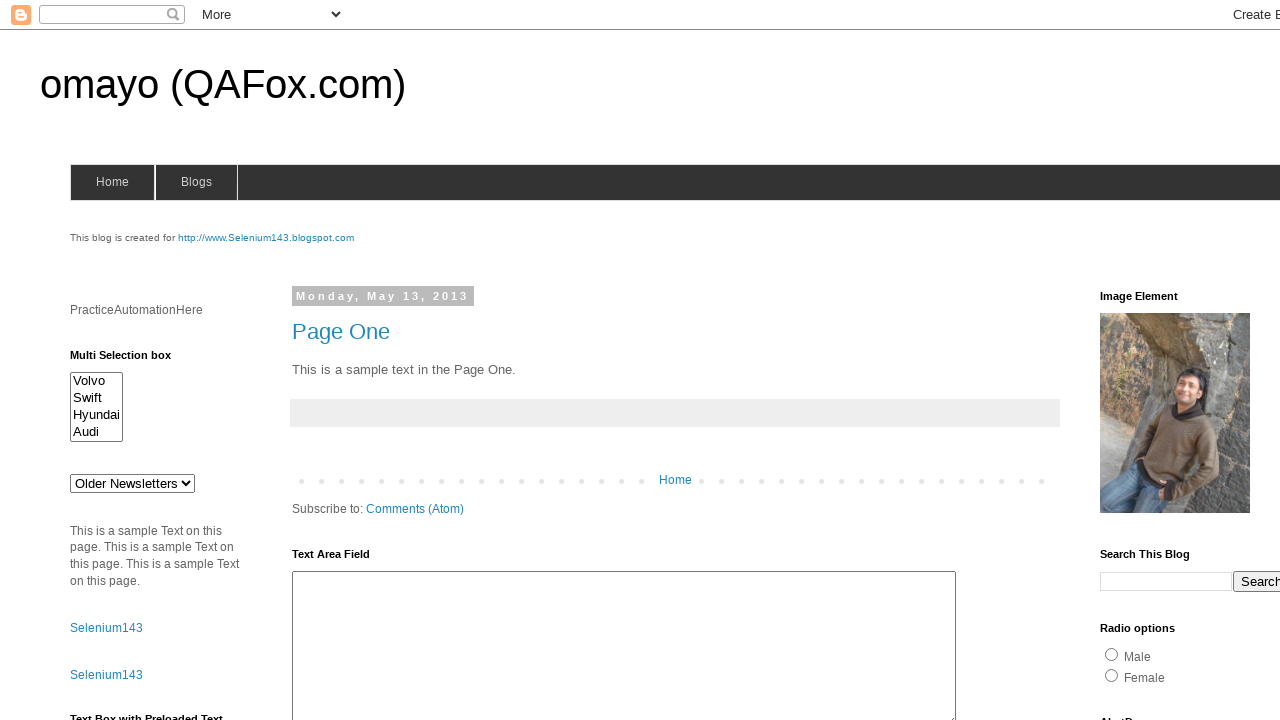

Set up dialog handler to accept confirmation popups
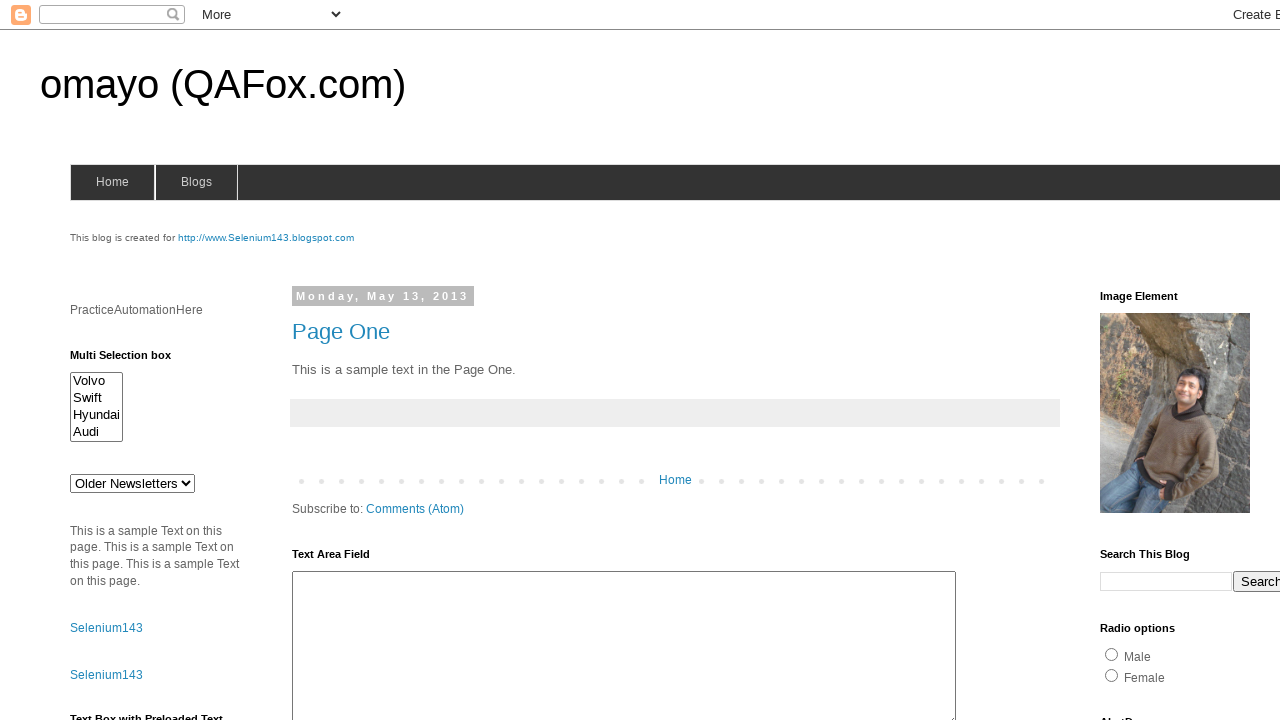

Clicked button to trigger confirmation popup at (1155, 361) on #confirm
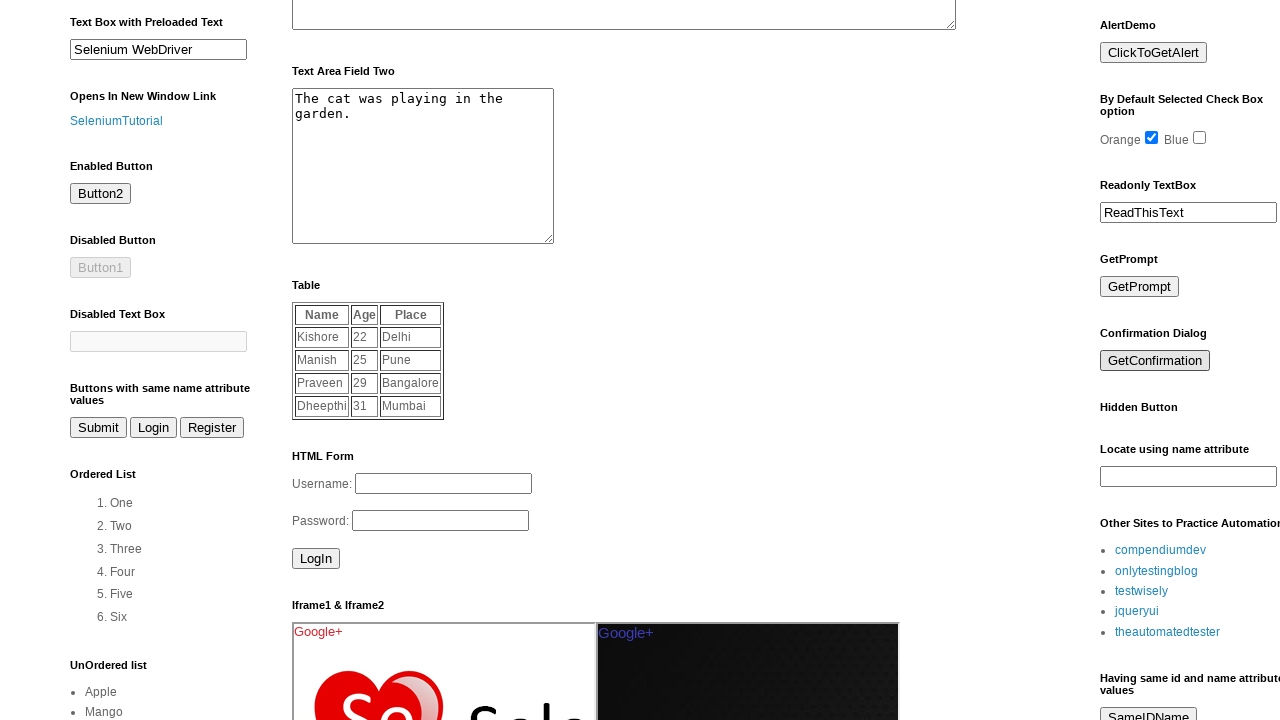

Waited for dialog to be handled
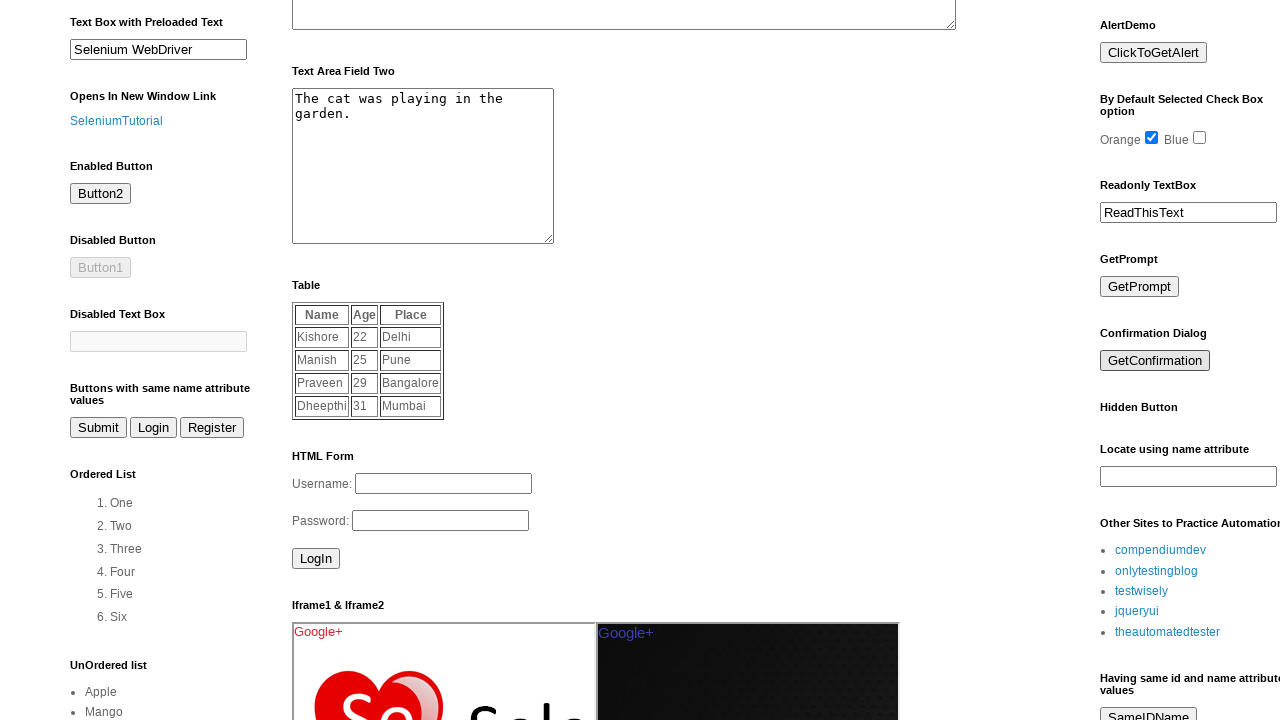

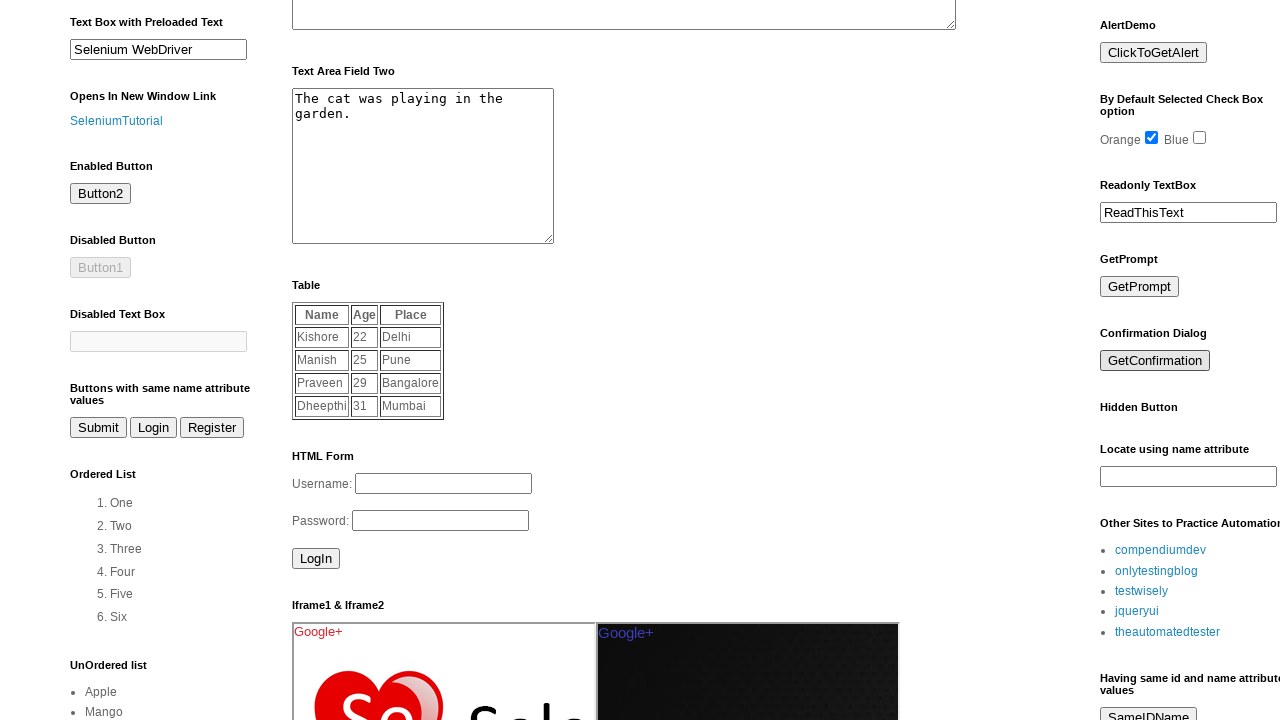